Tests date picker functionality by selecting a specific date (June 15, 2027) through the calendar widget and verifying the selection

Starting URL: https://rahulshettyacademy.com/seleniumPractise/#/offers

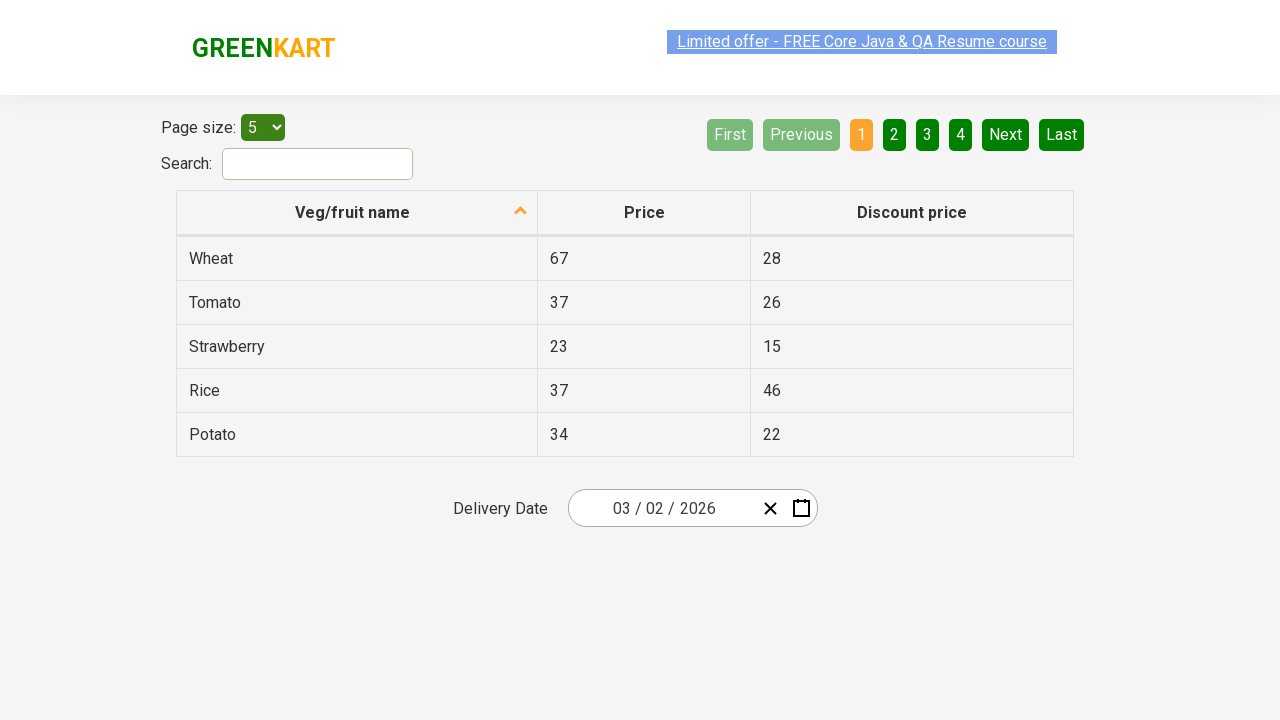

Clicked date picker input group to open calendar widget at (662, 508) on .react-date-picker__inputGroup
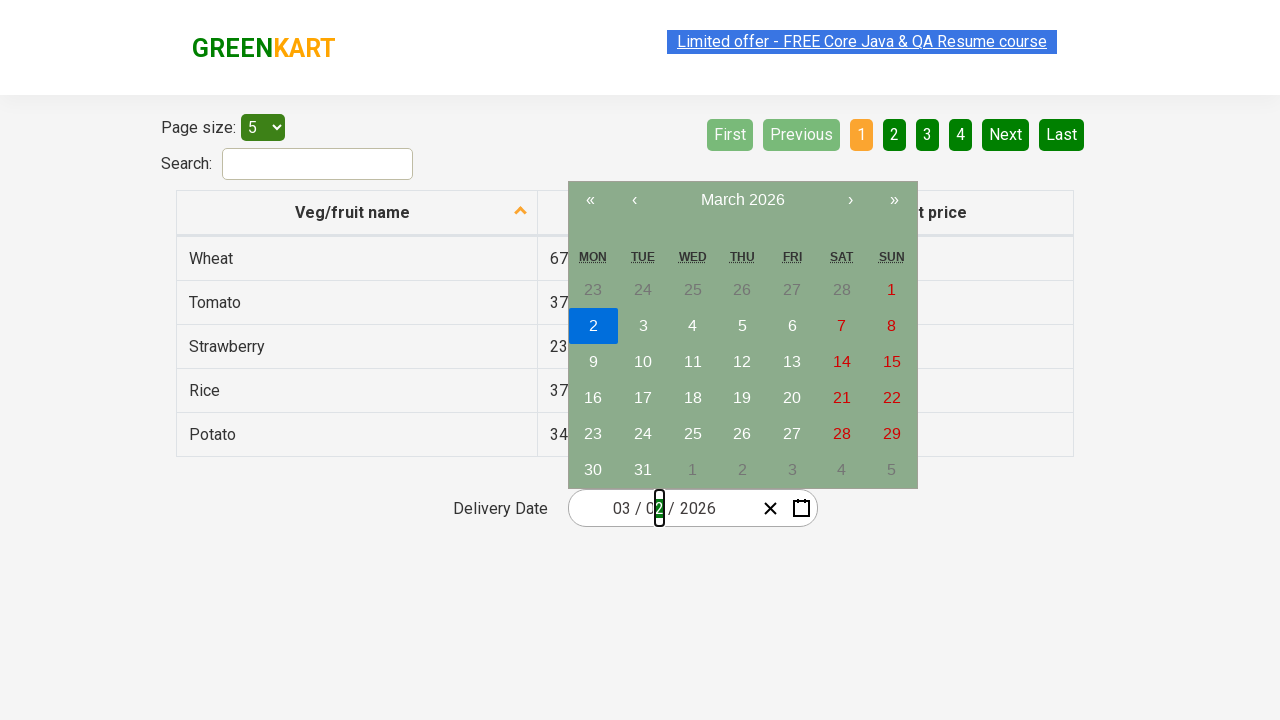

Clicked navigation label to navigate to month view at (742, 200) on .react-calendar__navigation__label
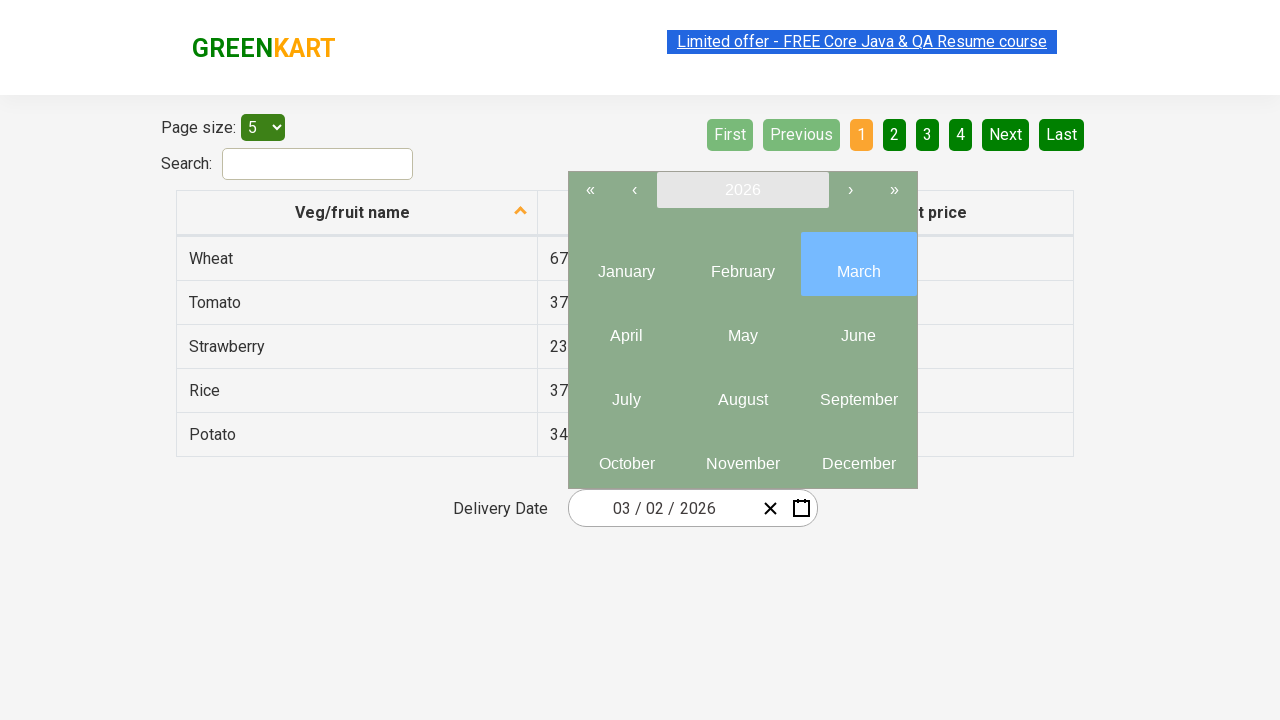

Clicked navigation label again to navigate to year view at (742, 190) on .react-calendar__navigation__label
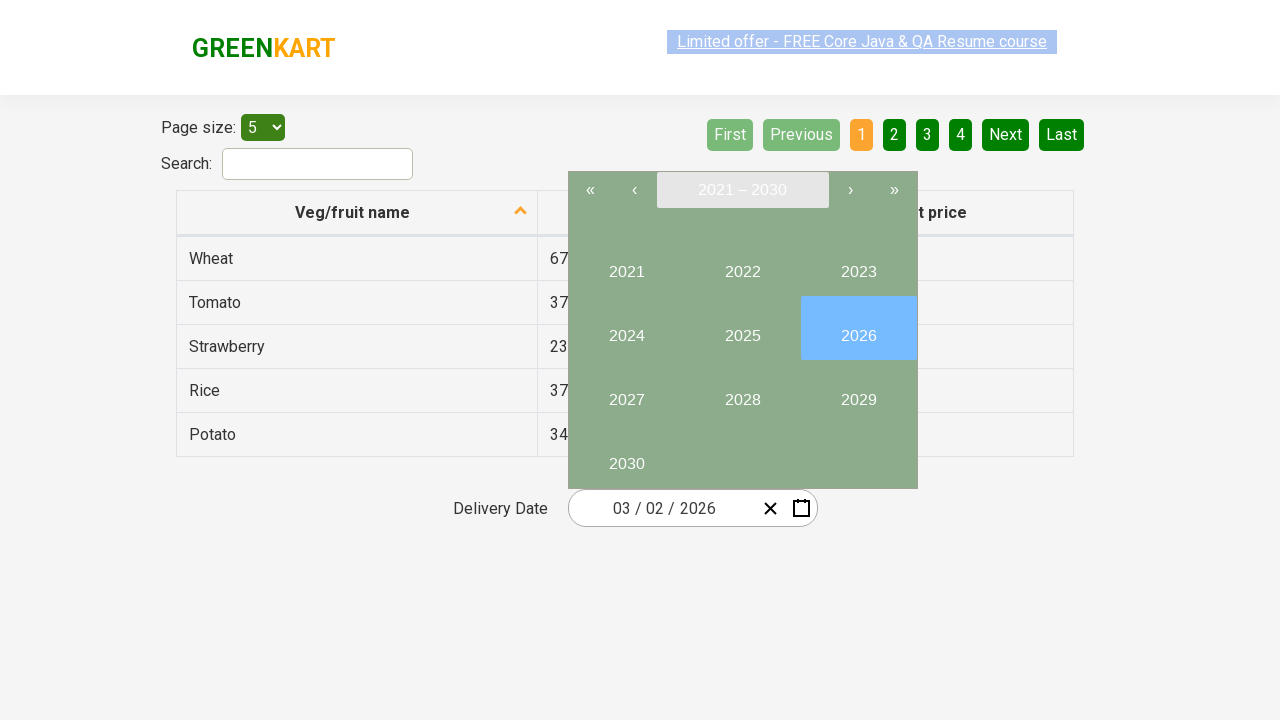

Selected year 2027 from year view at (626, 392) on button:has-text('2027')
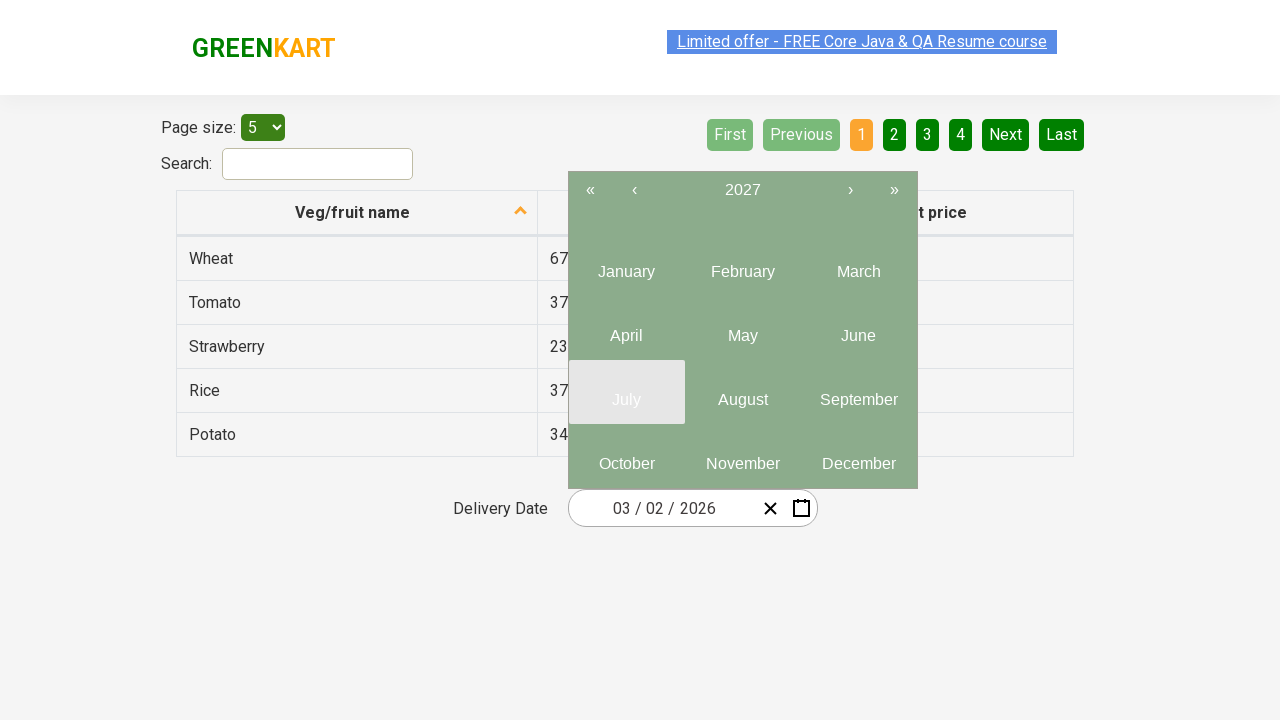

Selected month June (month 6) from month picker at (858, 328) on .react-calendar__year-view__months__month >> nth=5
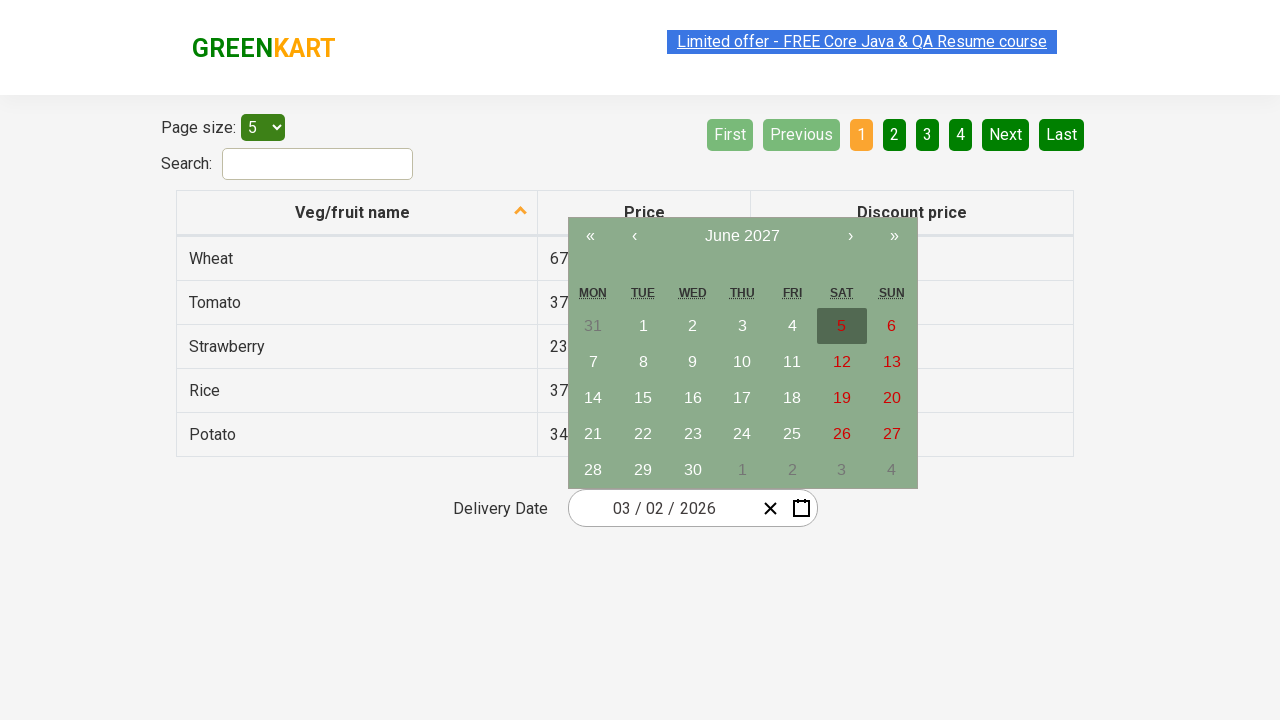

Selected date 15 from calendar at (643, 398) on abbr:has-text('15')
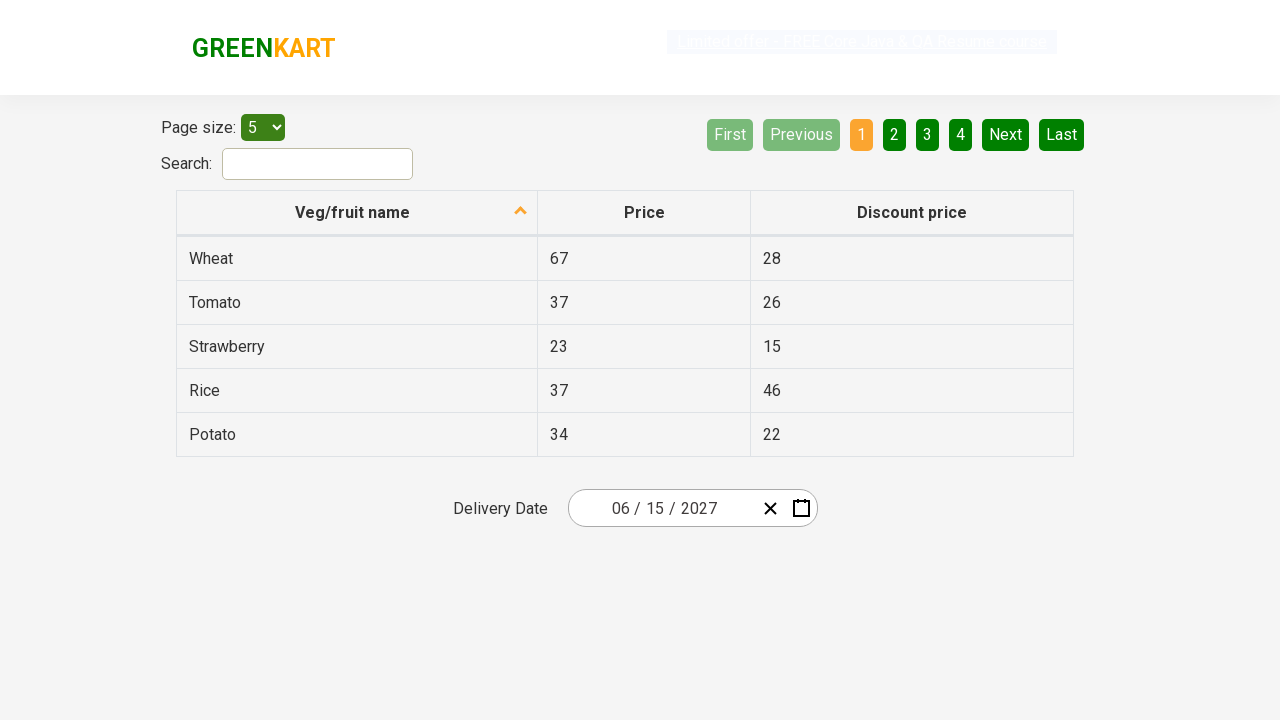

Date inputs populated and visible after date selection
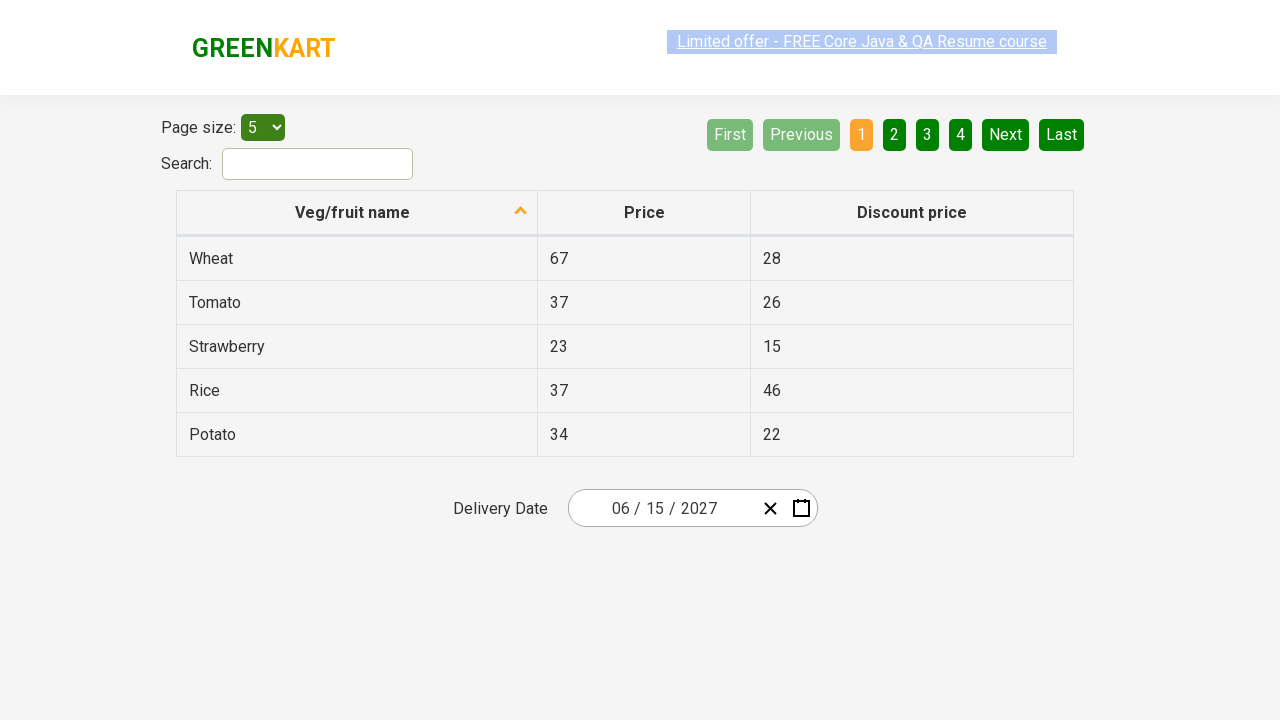

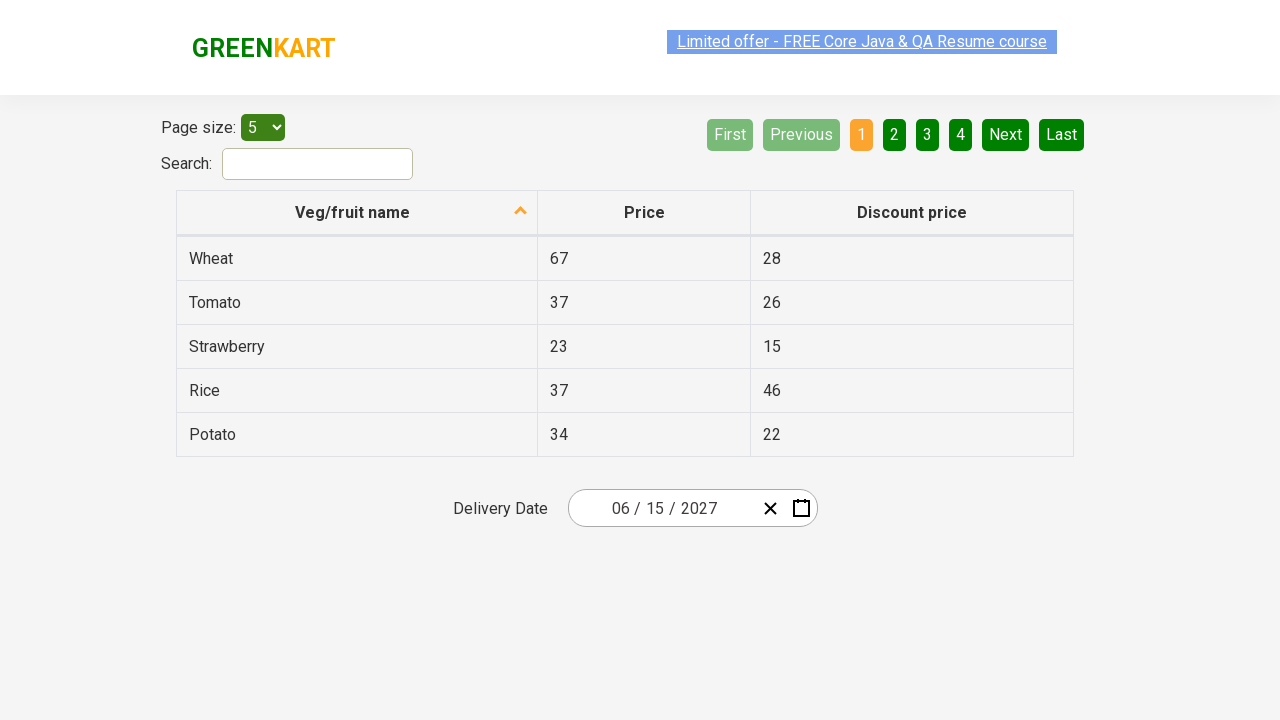